Tests nested frames navigation by clicking a link, then navigating through nested frames

Starting URL: https://the-internet.herokuapp.com/frames

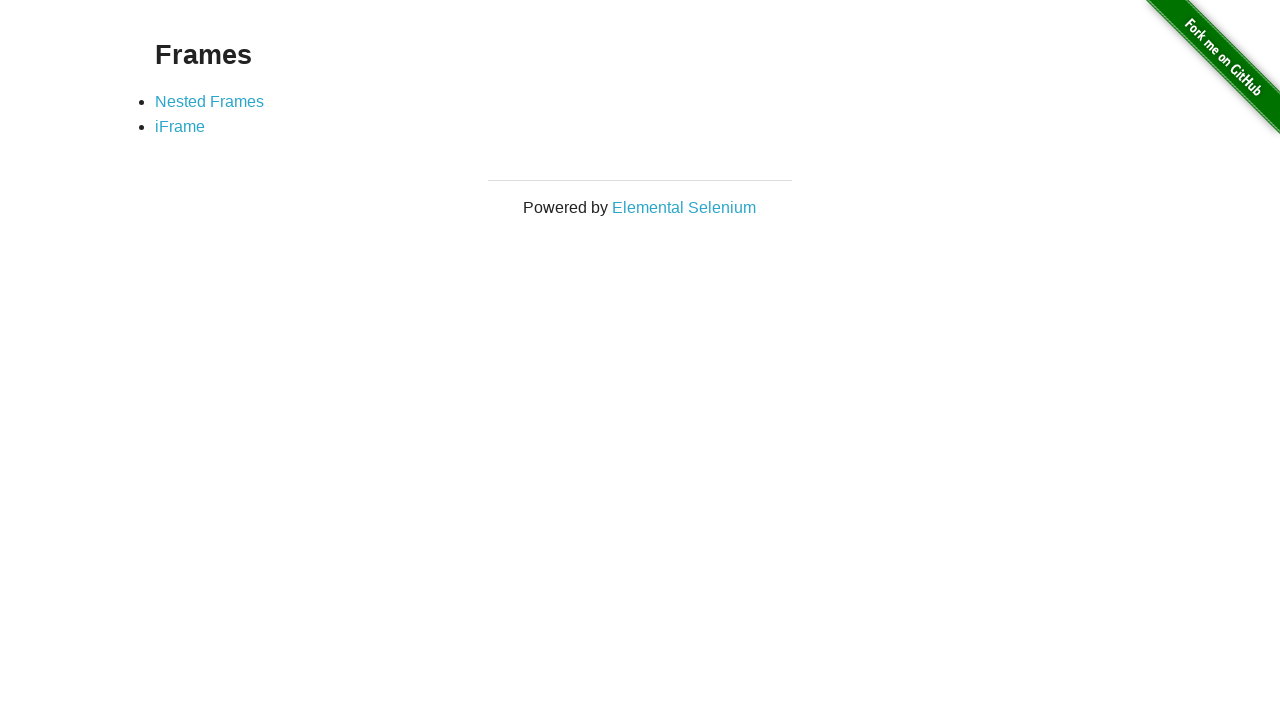

Clicked on Nested Frames link at (210, 101) on text=Nested Frames
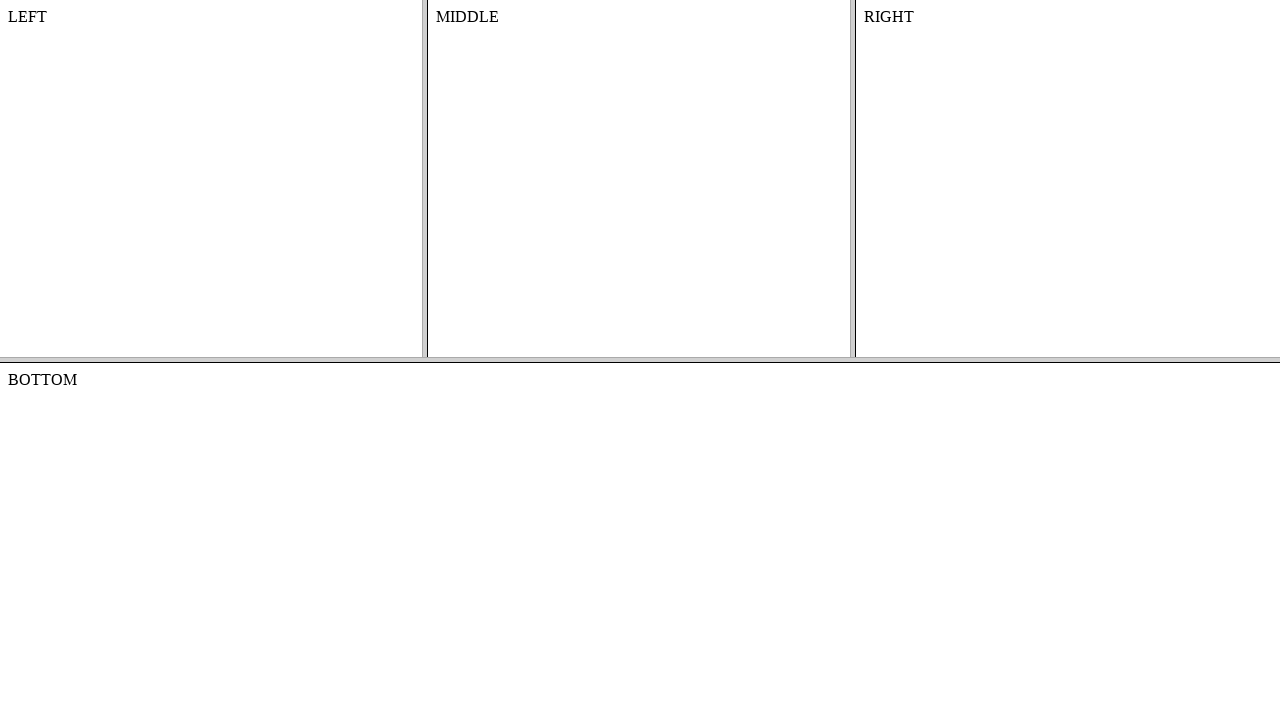

Waited for frame-top frame to load
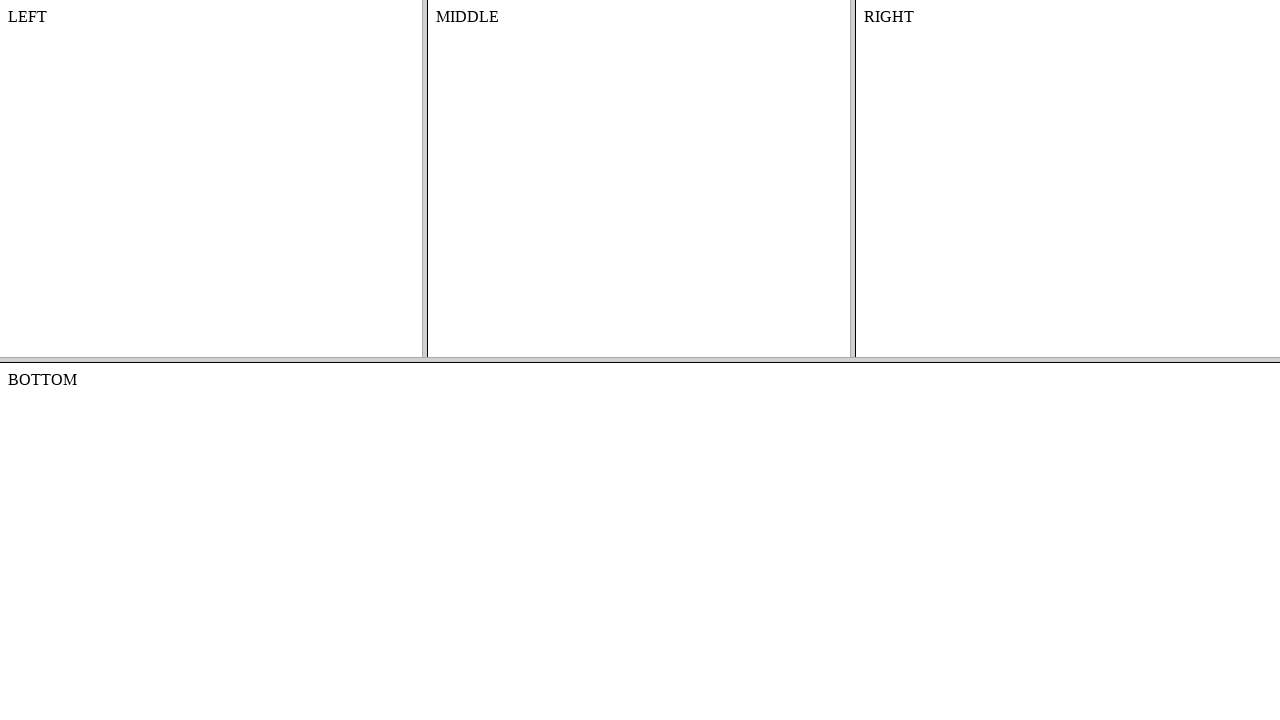

Located frame-top frame
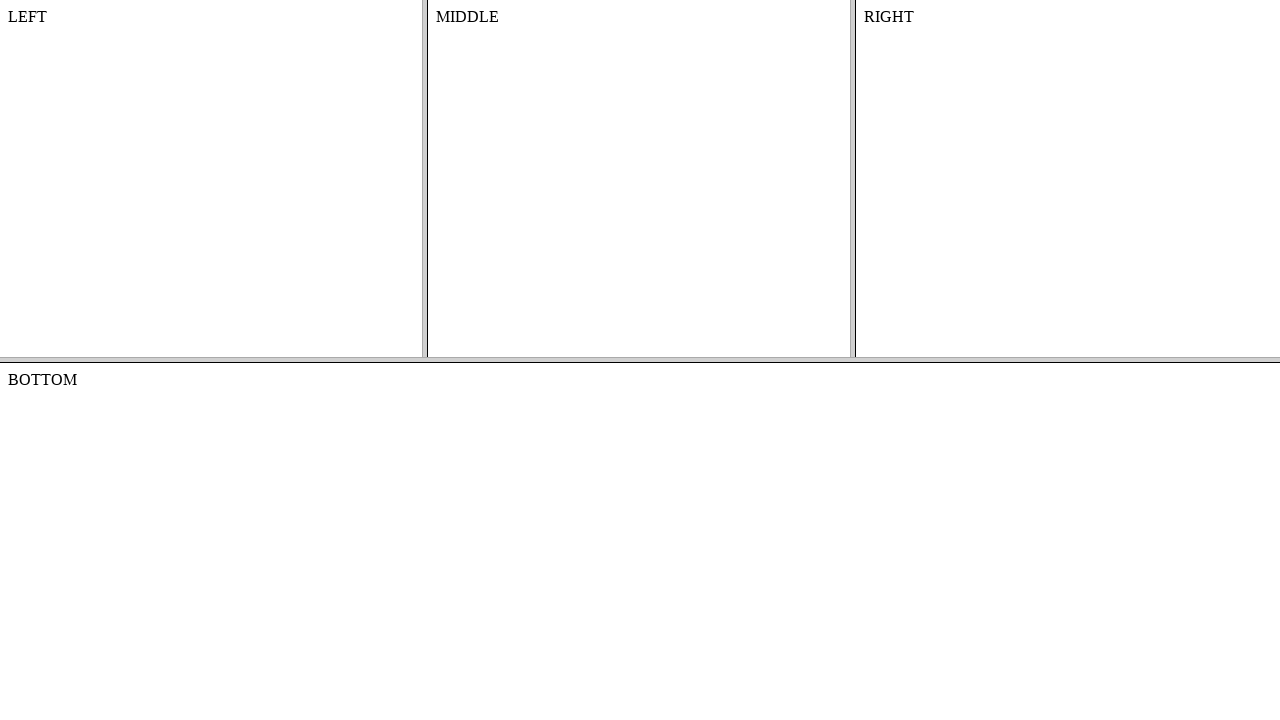

Located nested frame-left frame within frame-top
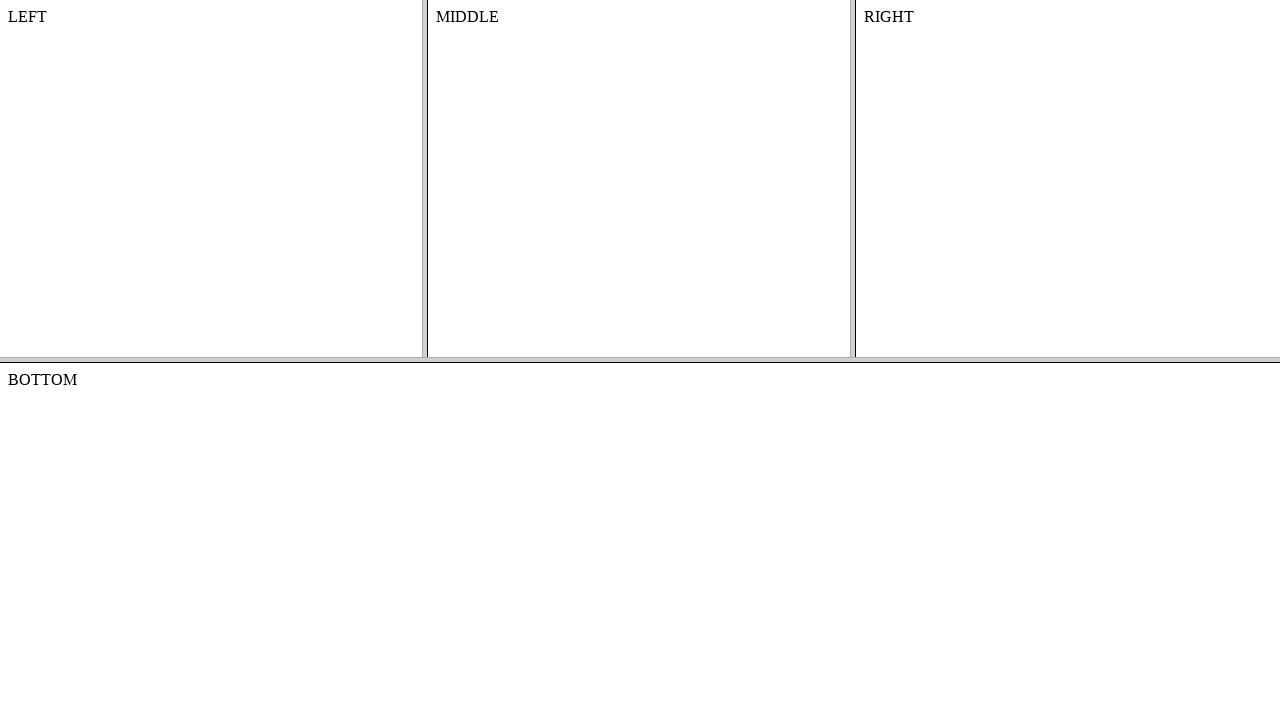

Accessed and retrieved text content from nested frame-left body
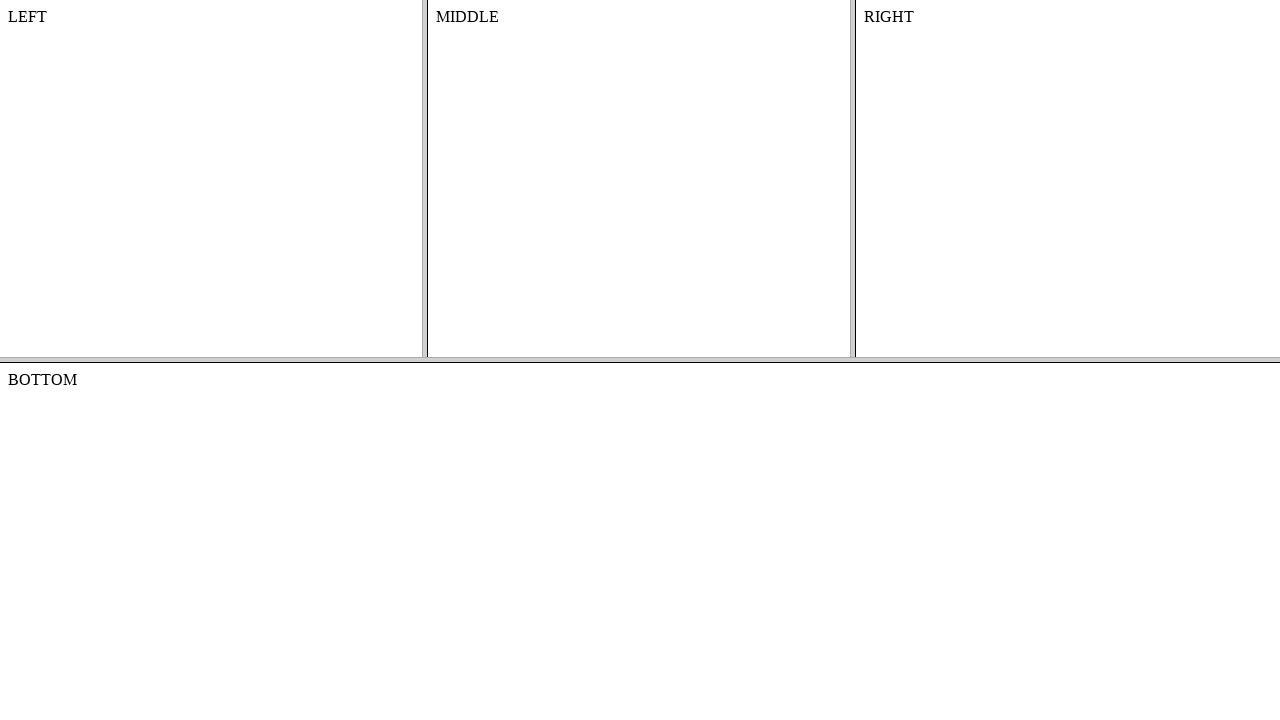

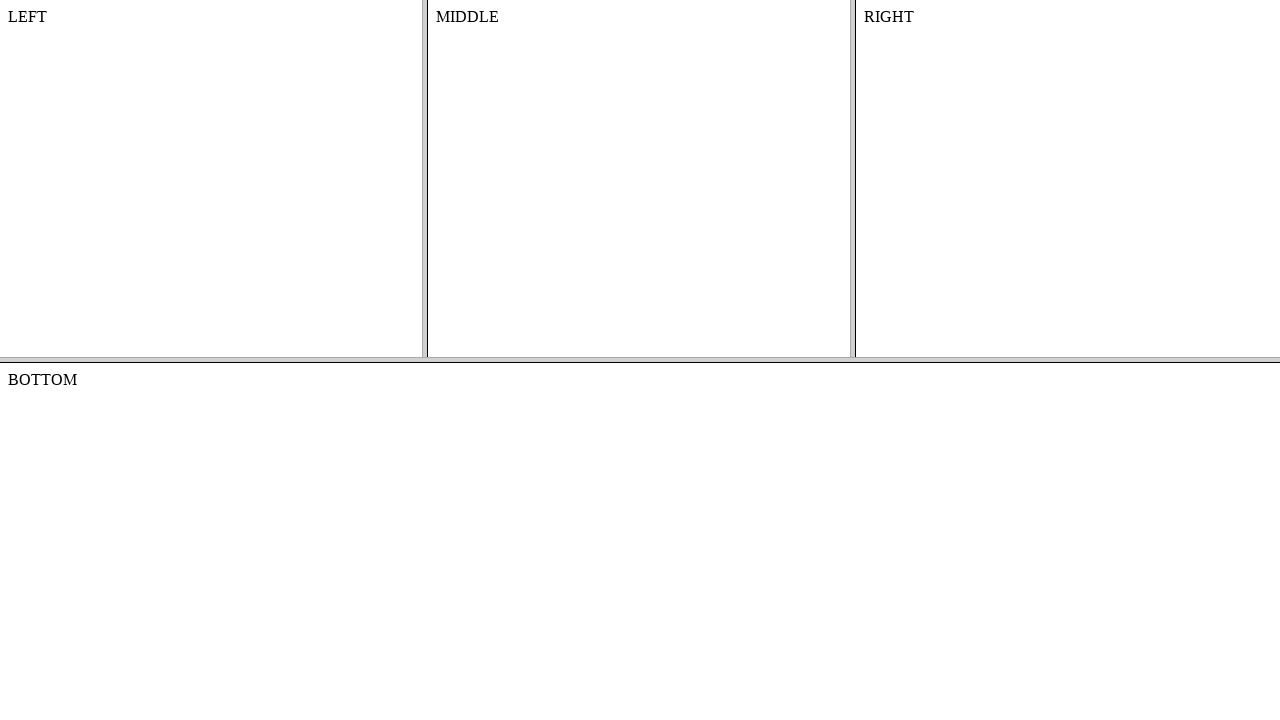